Tests successful user registration by filling out the registration form with a unique email and verifying the success message is displayed.

Starting URL: https://front.serverest.dev/login

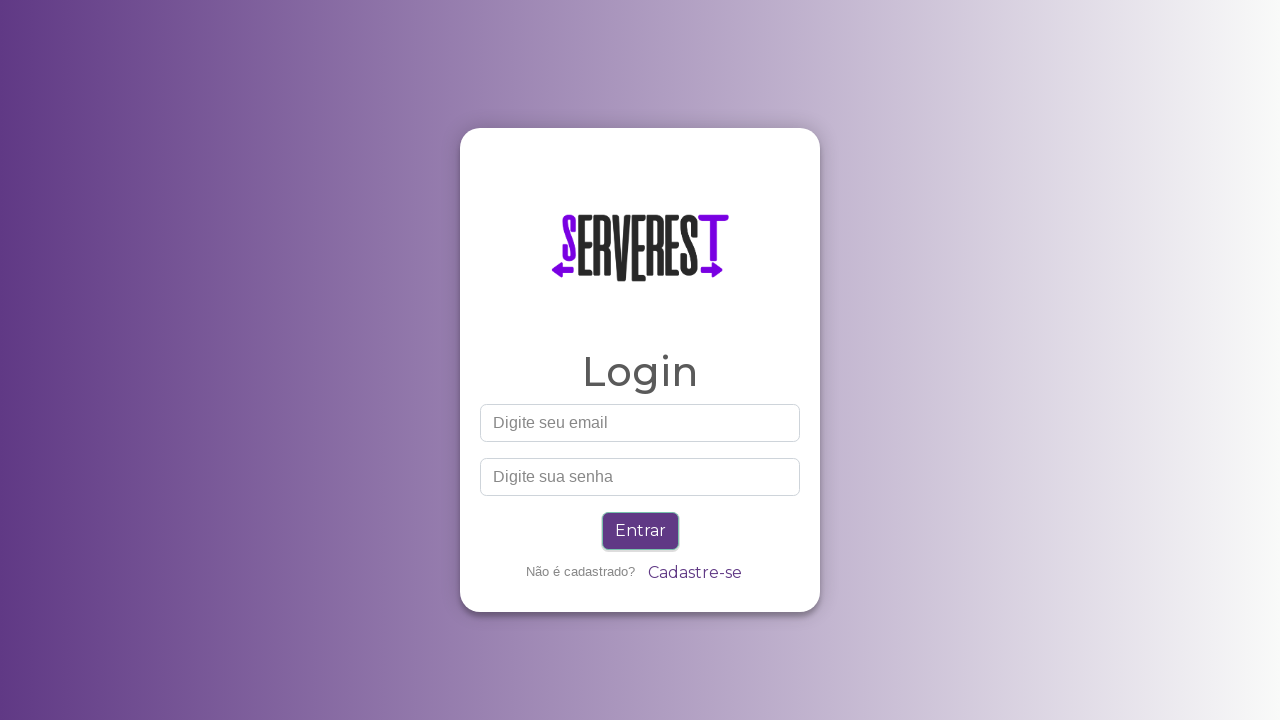

Set viewport size to 1366x720
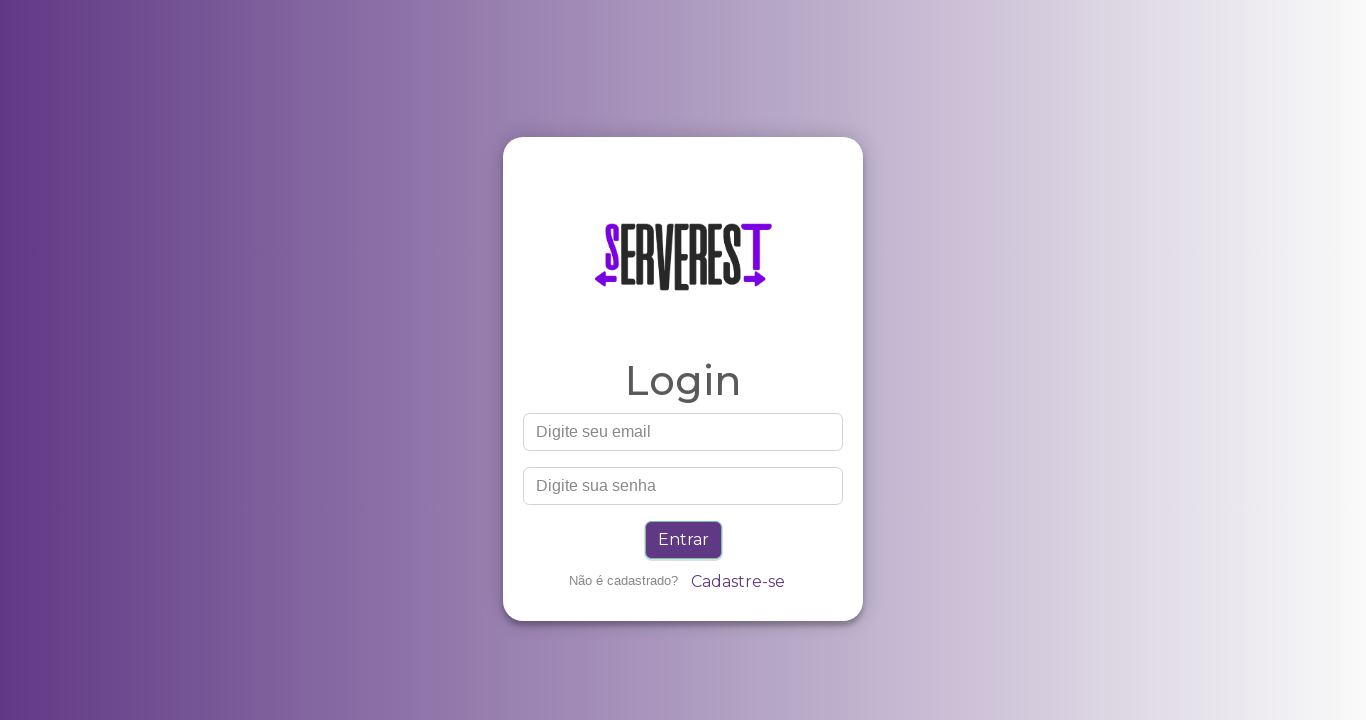

Clicked 'Cadastre-se' (Register) link at (738, 582) on text=Cadastre-se
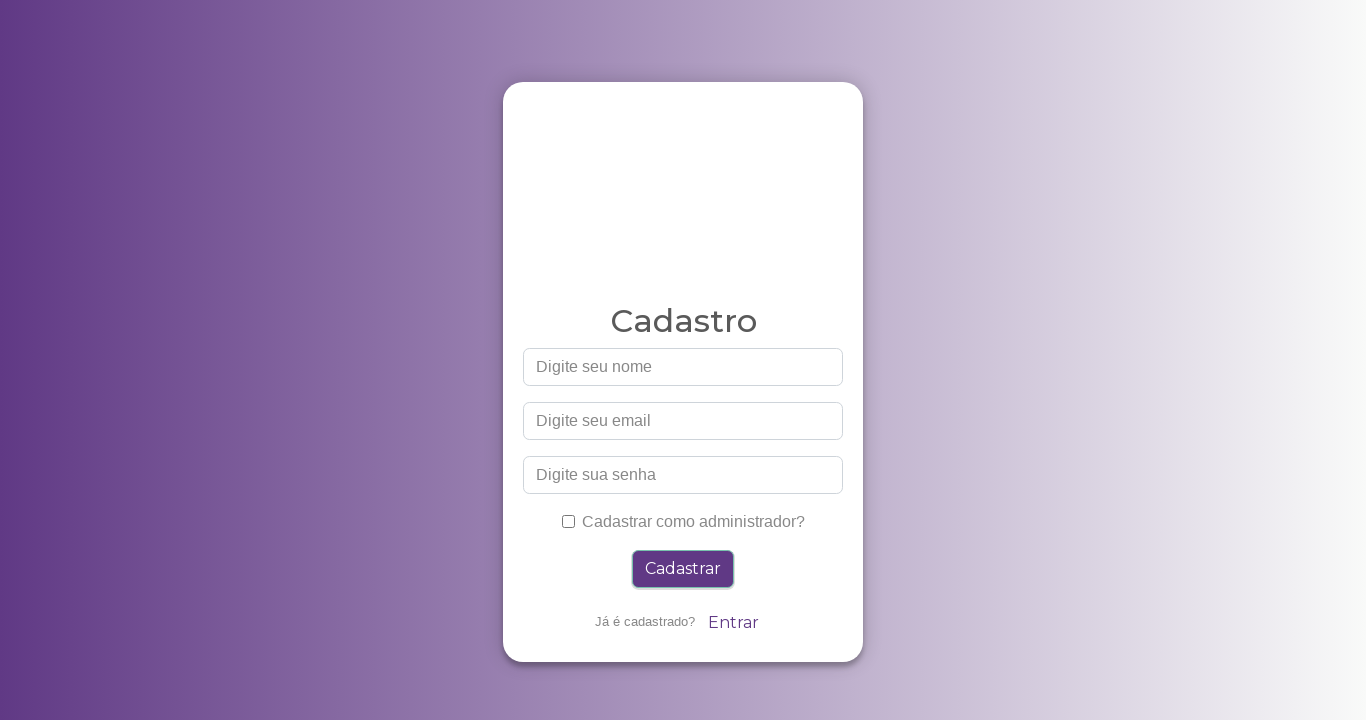

Clicked name field at (683, 367) on #nome
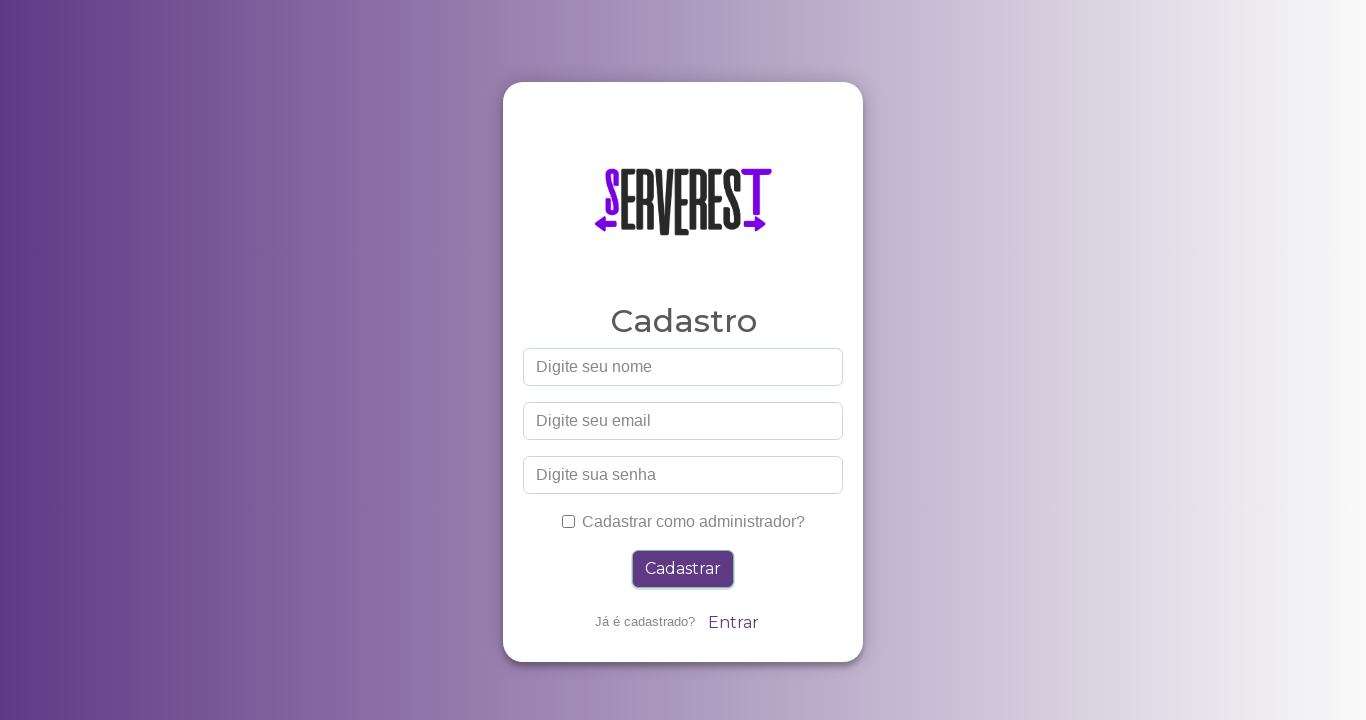

Filled name field with 'João' on #nome
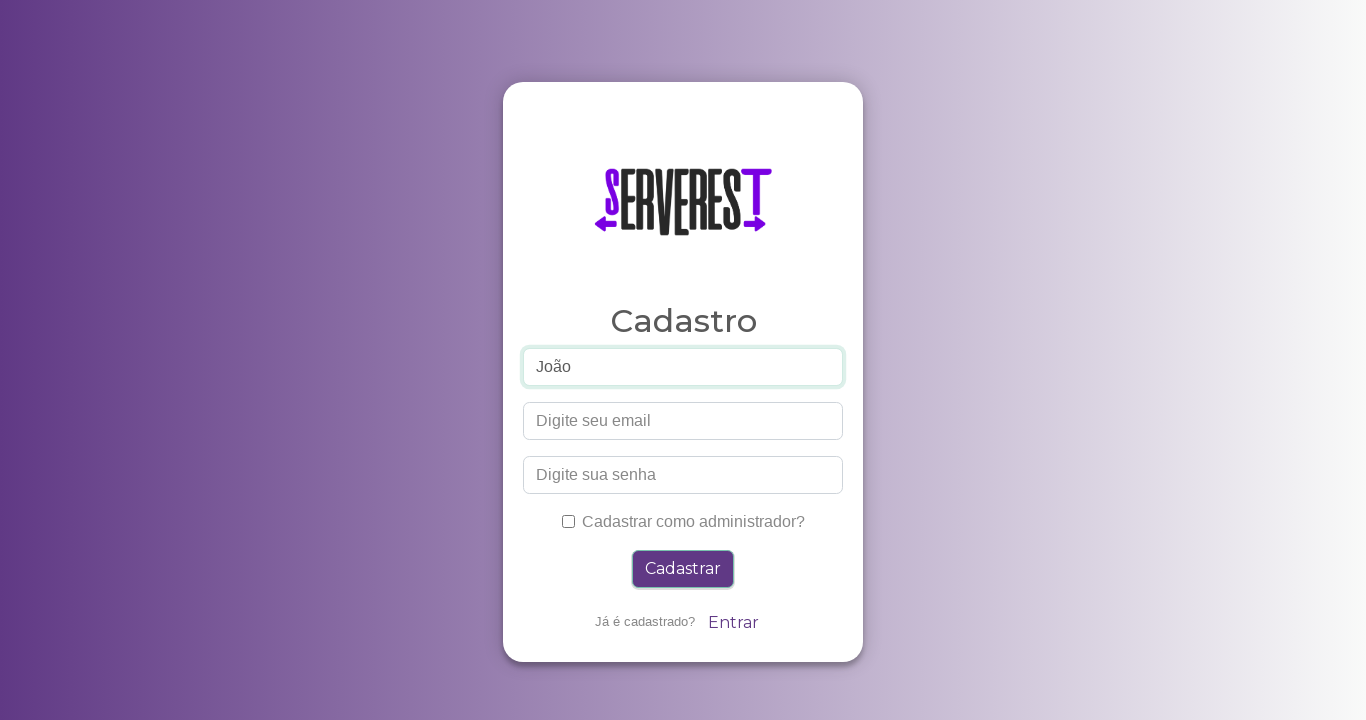

Clicked email field at (683, 421) on #email
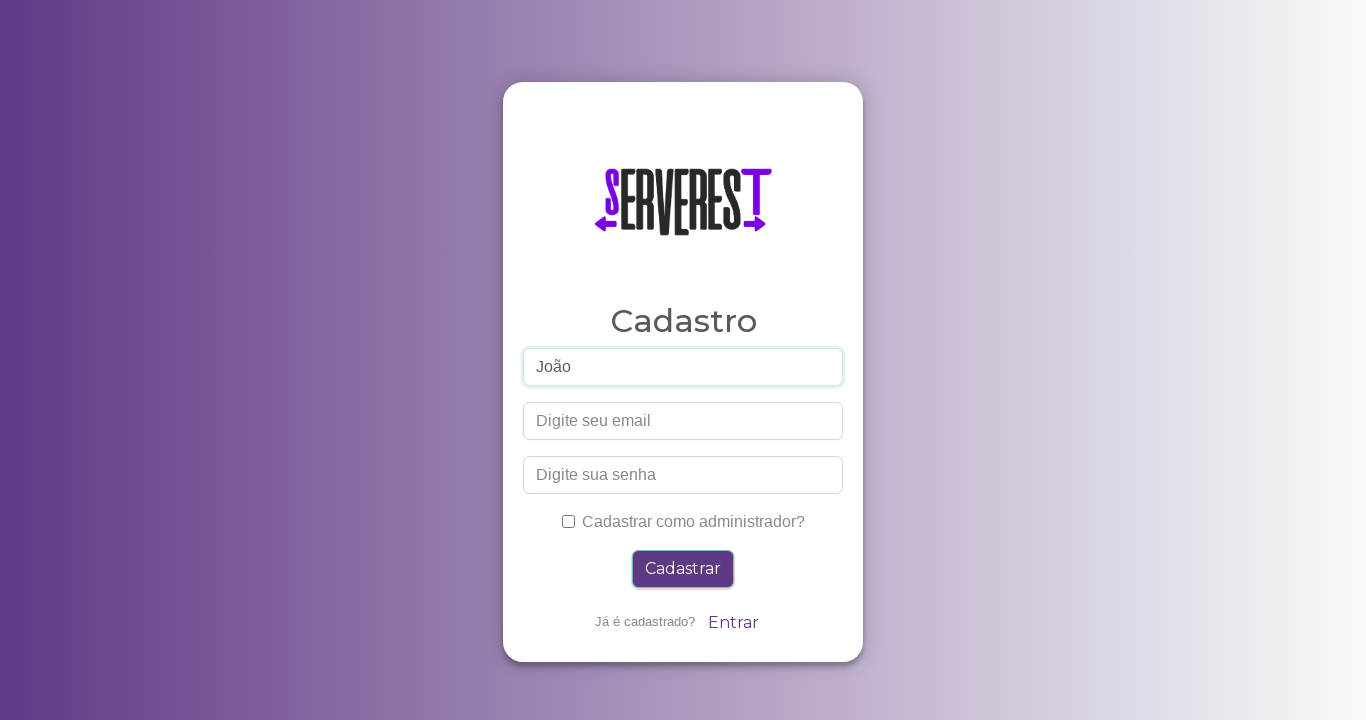

Filled email field with 'joao.test7492@email.com' on #email
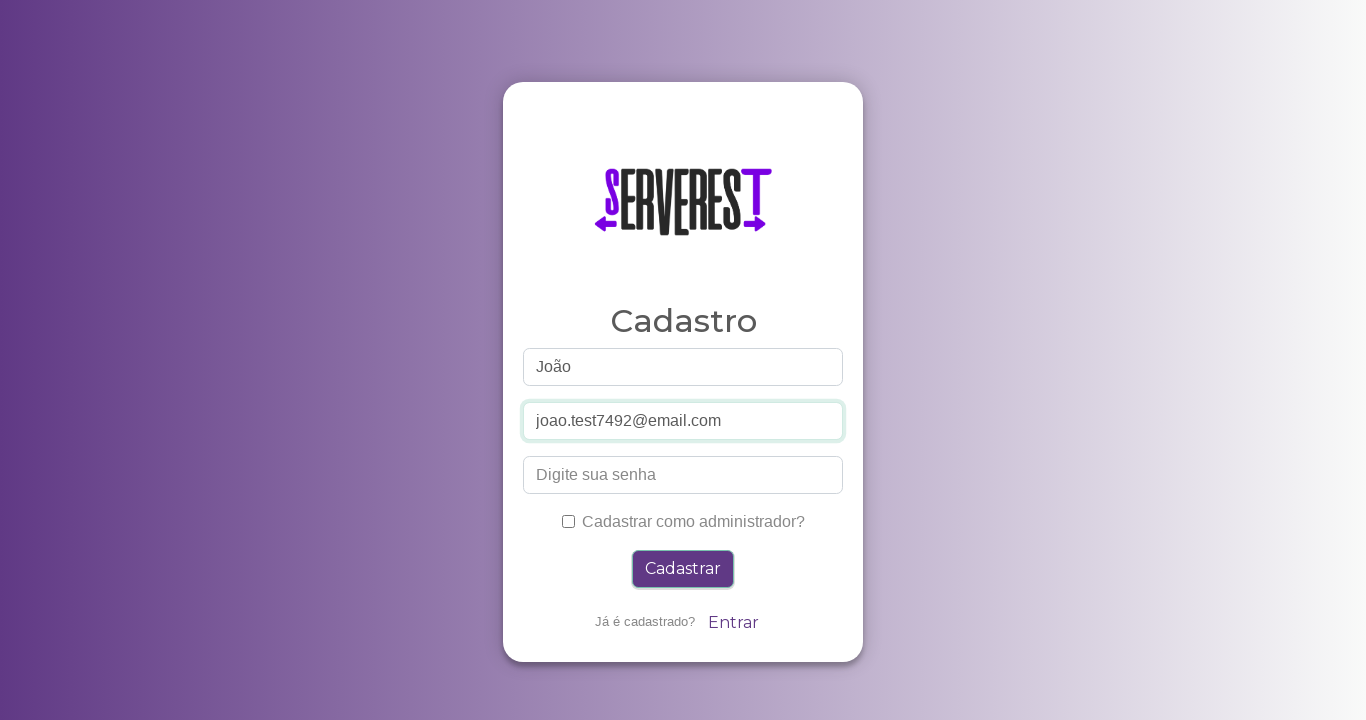

Clicked password field at (683, 475) on #password
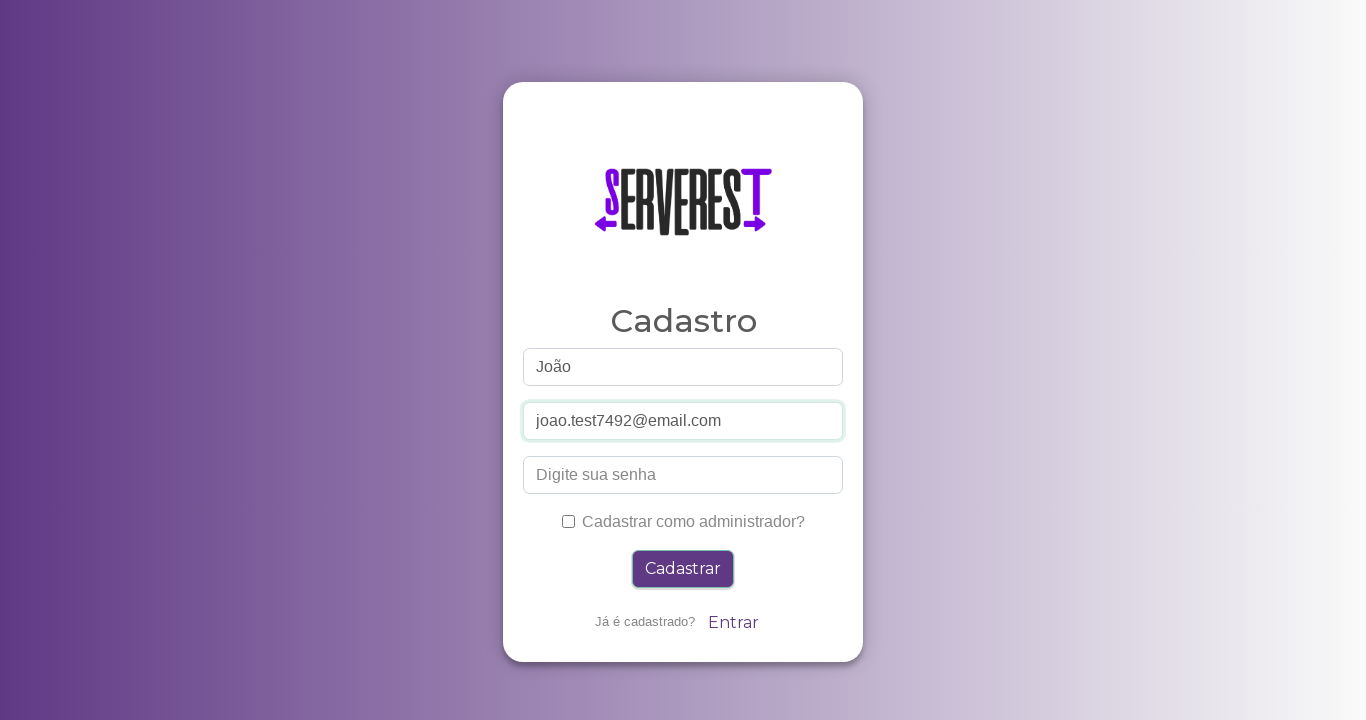

Filled password field with '123456' on #password
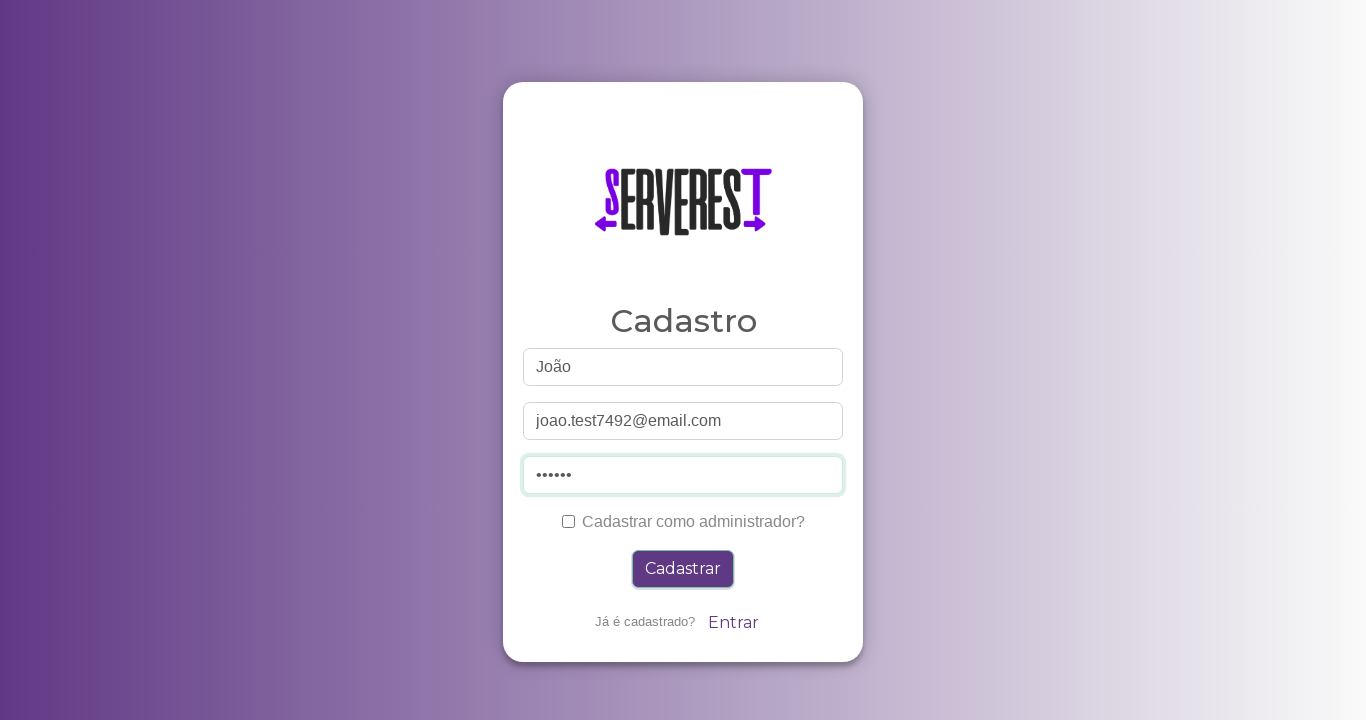

Clicked administrator checkbox at (568, 522) on #administrador
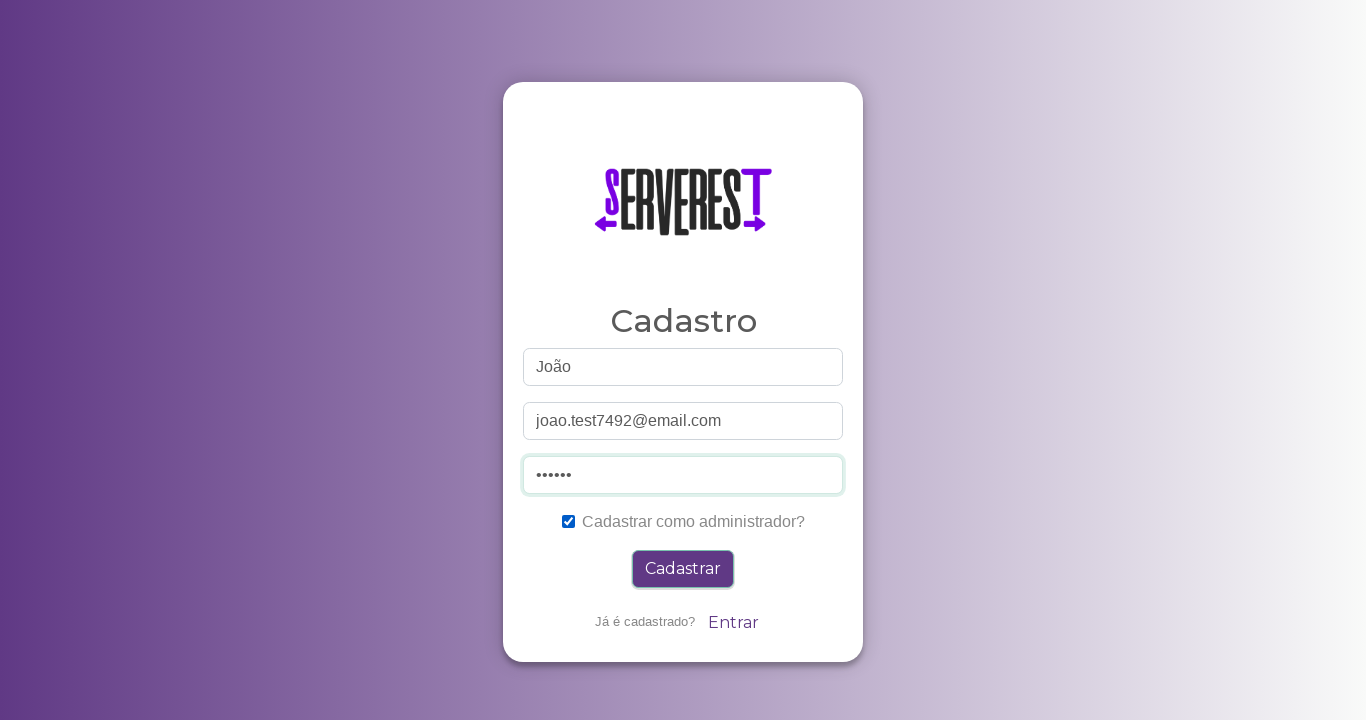

Clicked register button to submit form at (683, 569) on .btn-primary
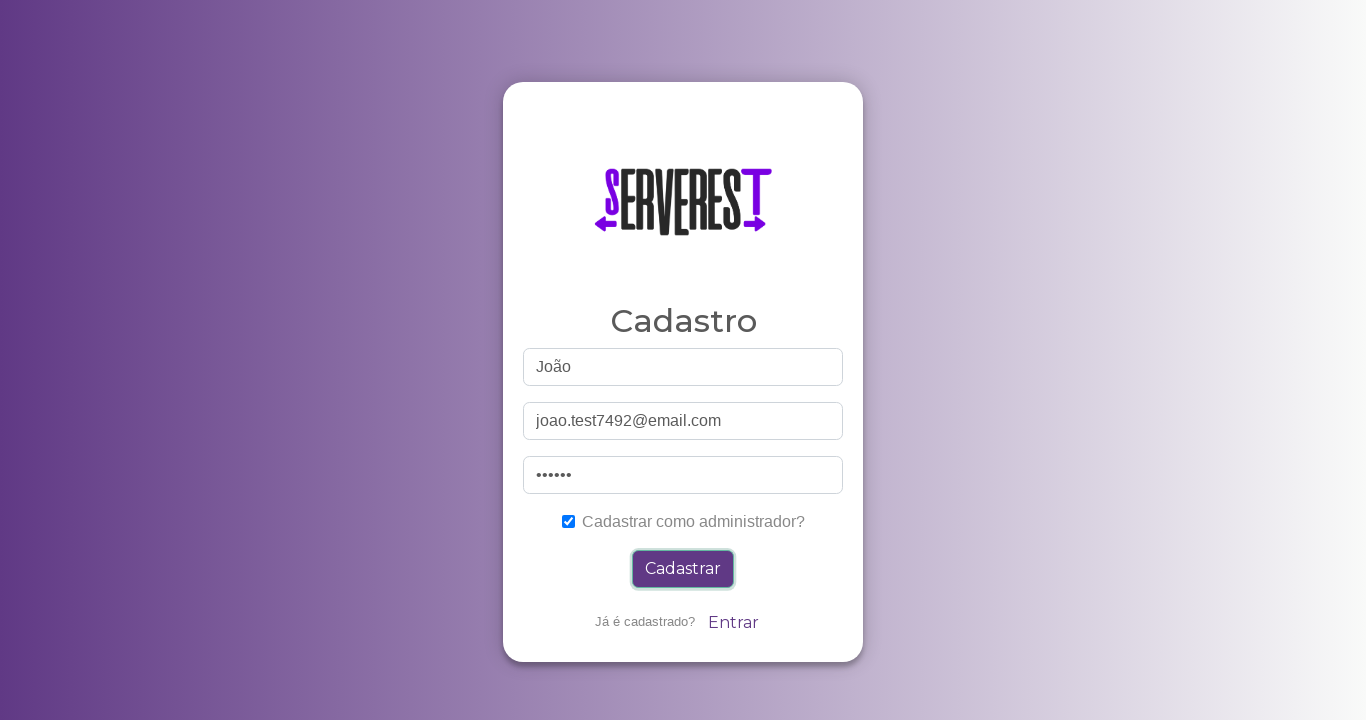

Success message displayed - registration completed successfully
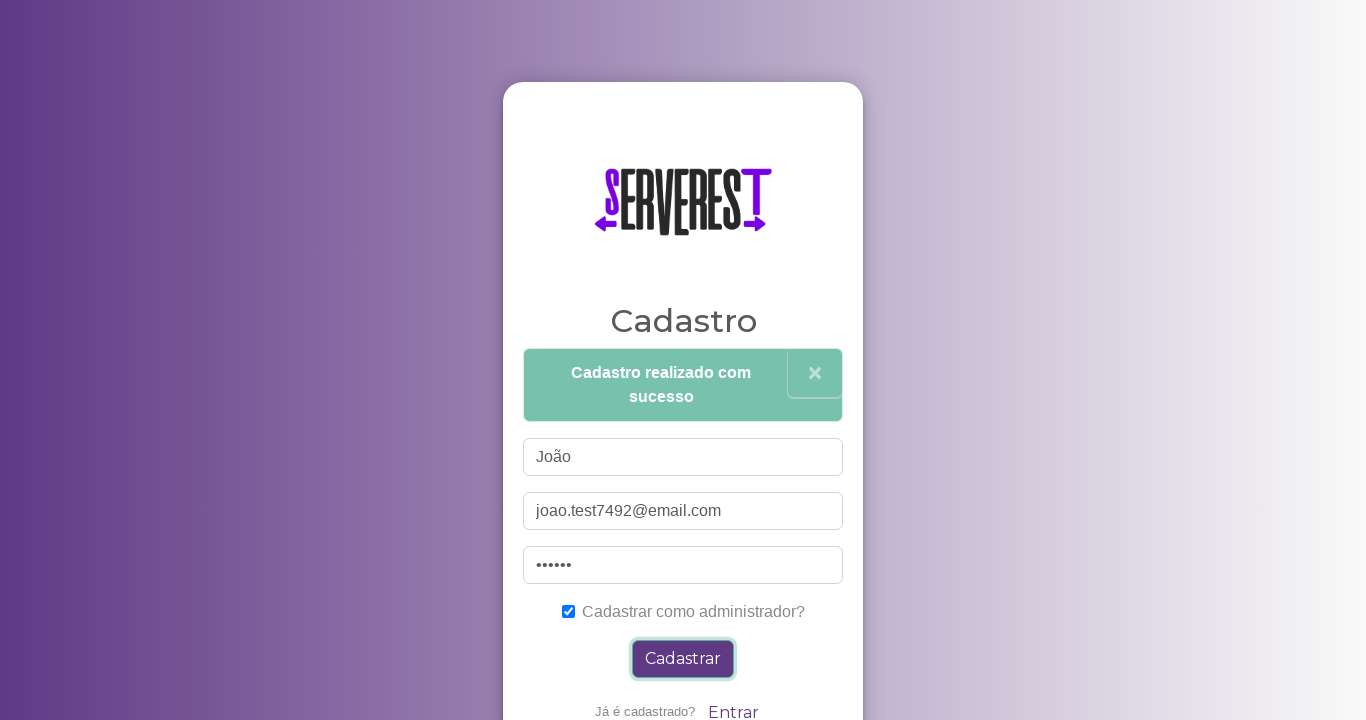

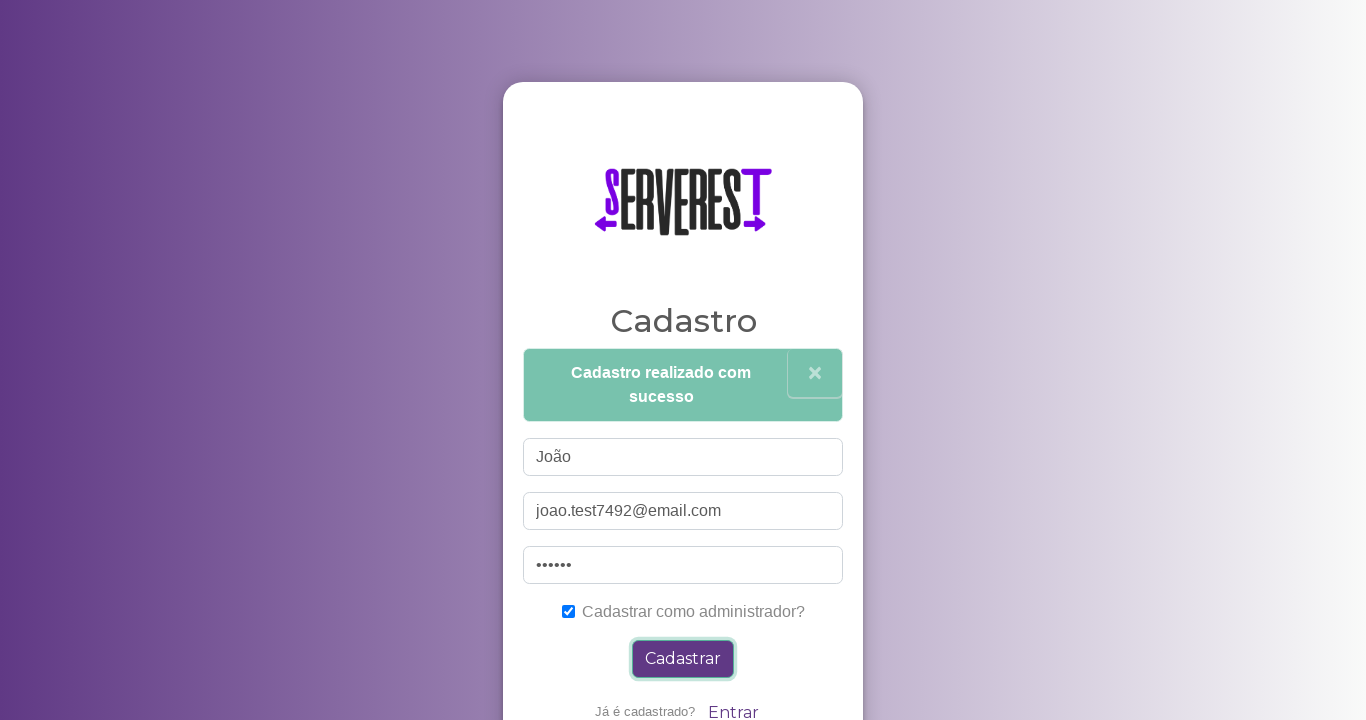